Navigates to GitHub homepage and verifies the presence of login link elements on the page

Starting URL: https://github.com/

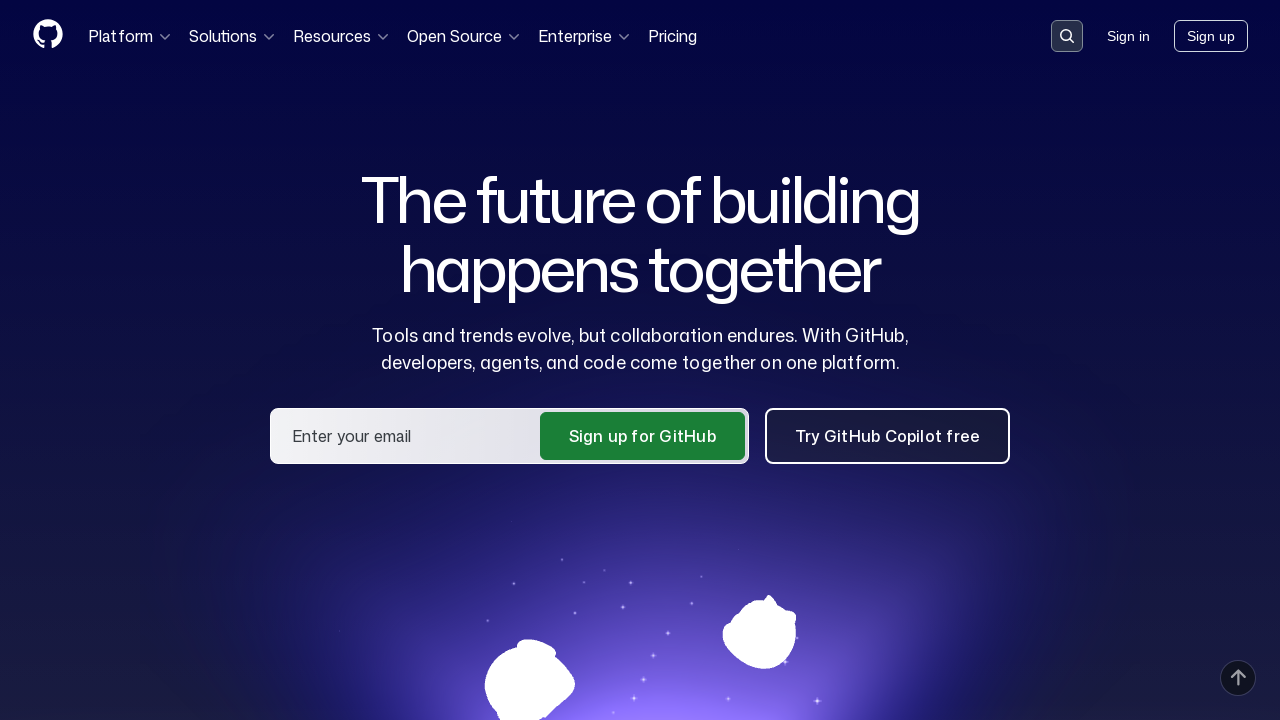

Navigated to GitHub homepage
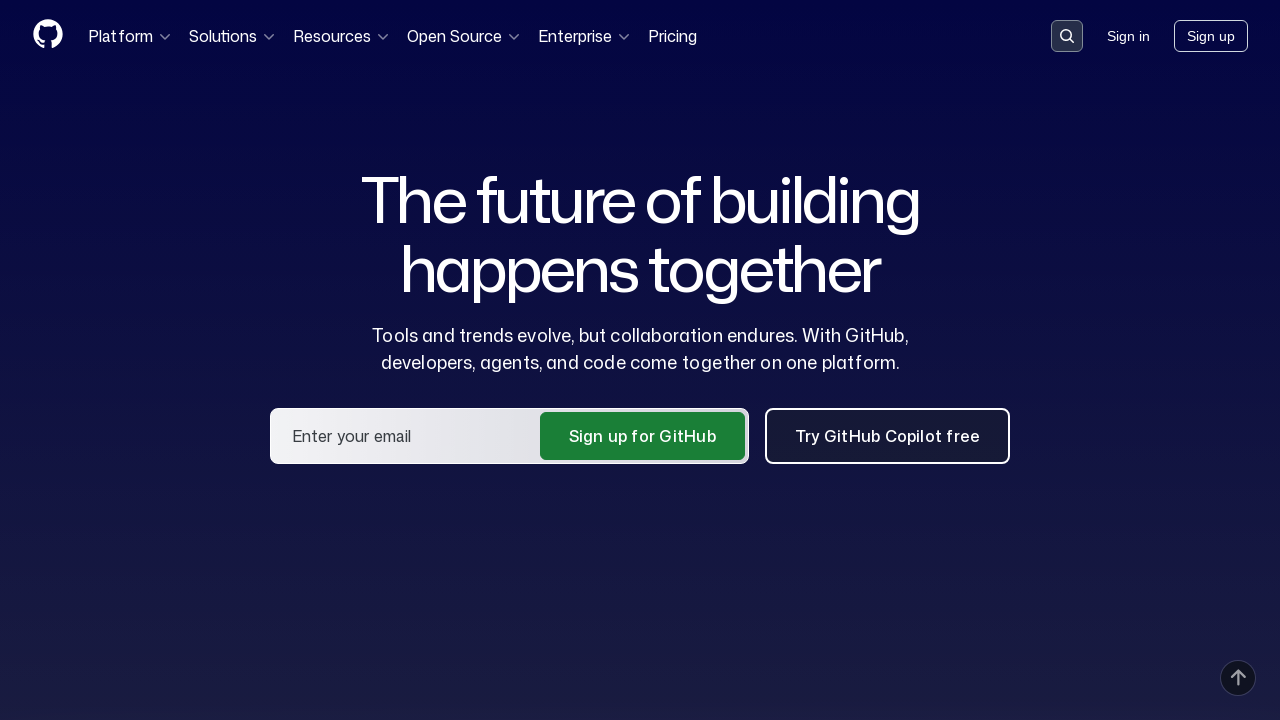

Located all login link elements on the page
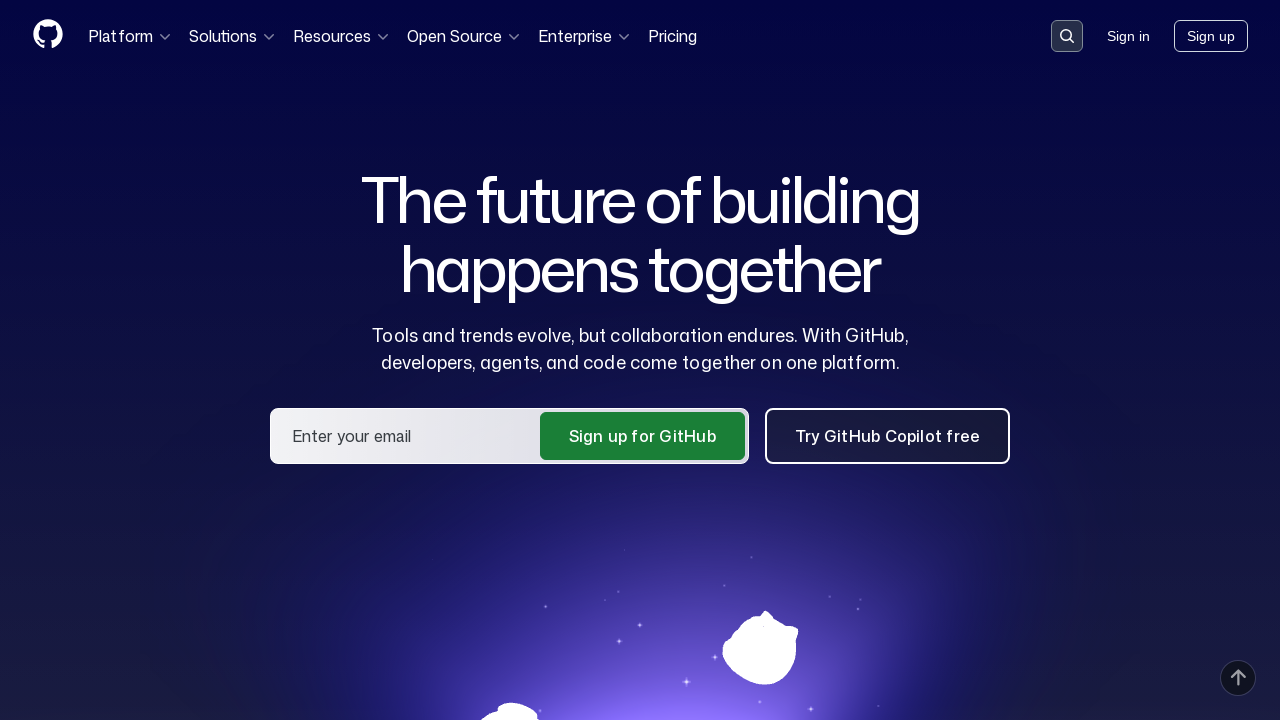

Login link elements found: 2 element(s) present on page
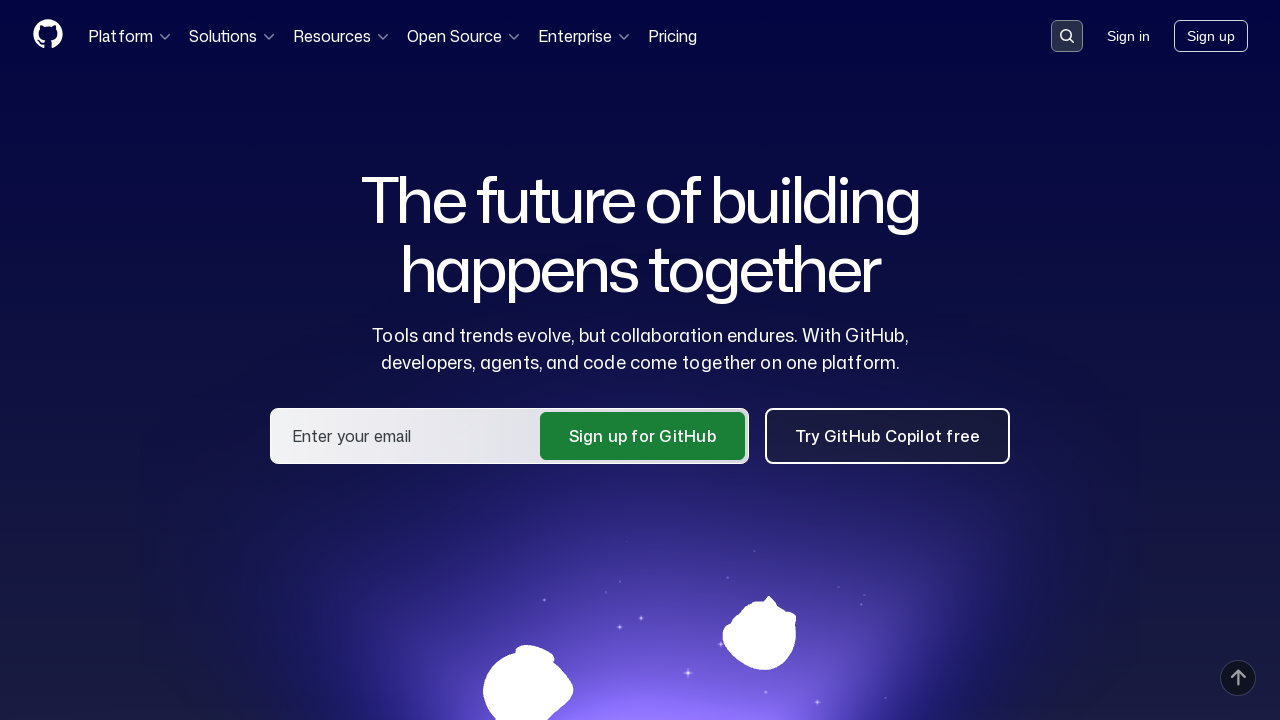

Waited 500ms for visibility
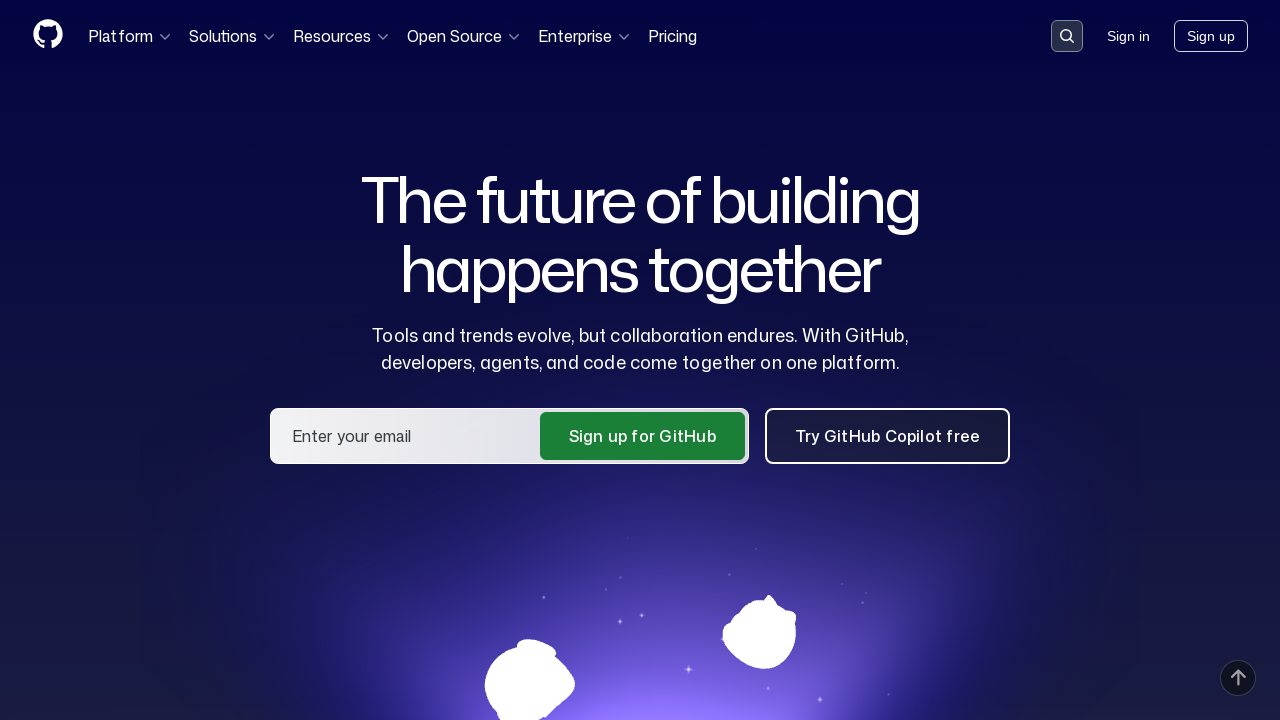

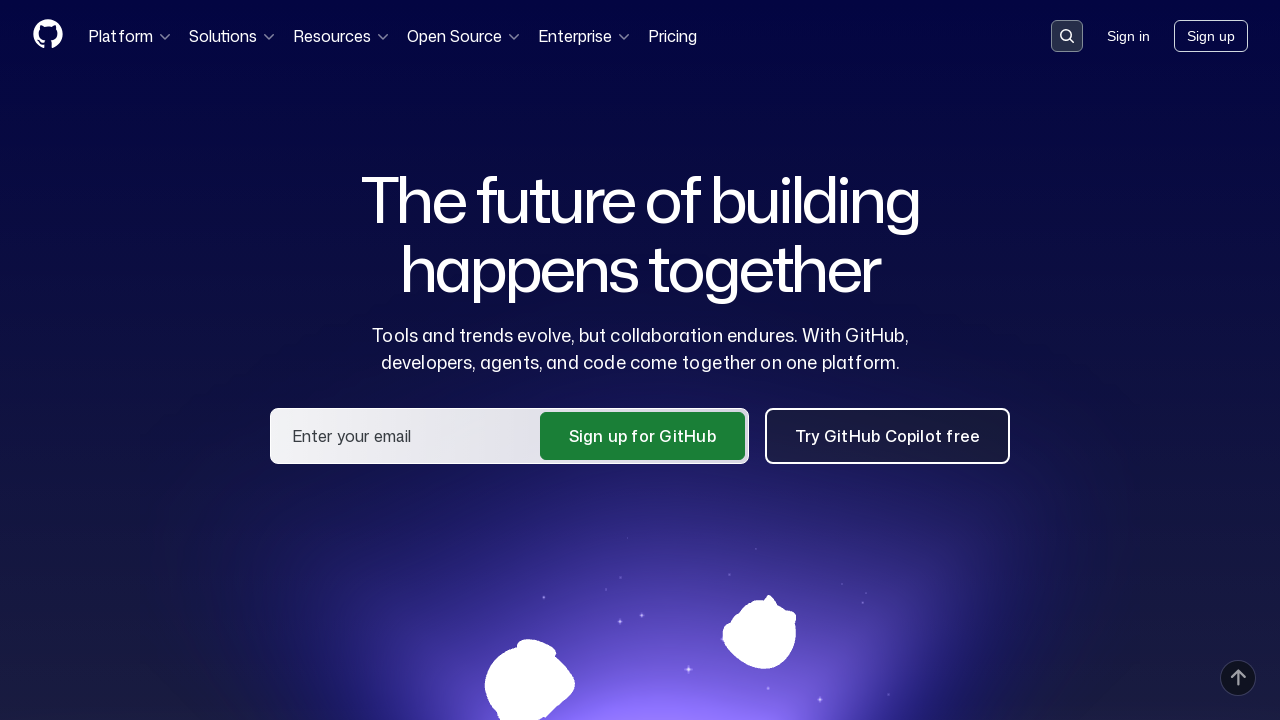